Tests checkbox and radio button interactions by checking/unchecking checkboxes and selecting radio buttons on the W3Schools custom checkbox tutorial page.

Starting URL: https://www.w3schools.com/howto/howto_css_custom_checkbox.asp

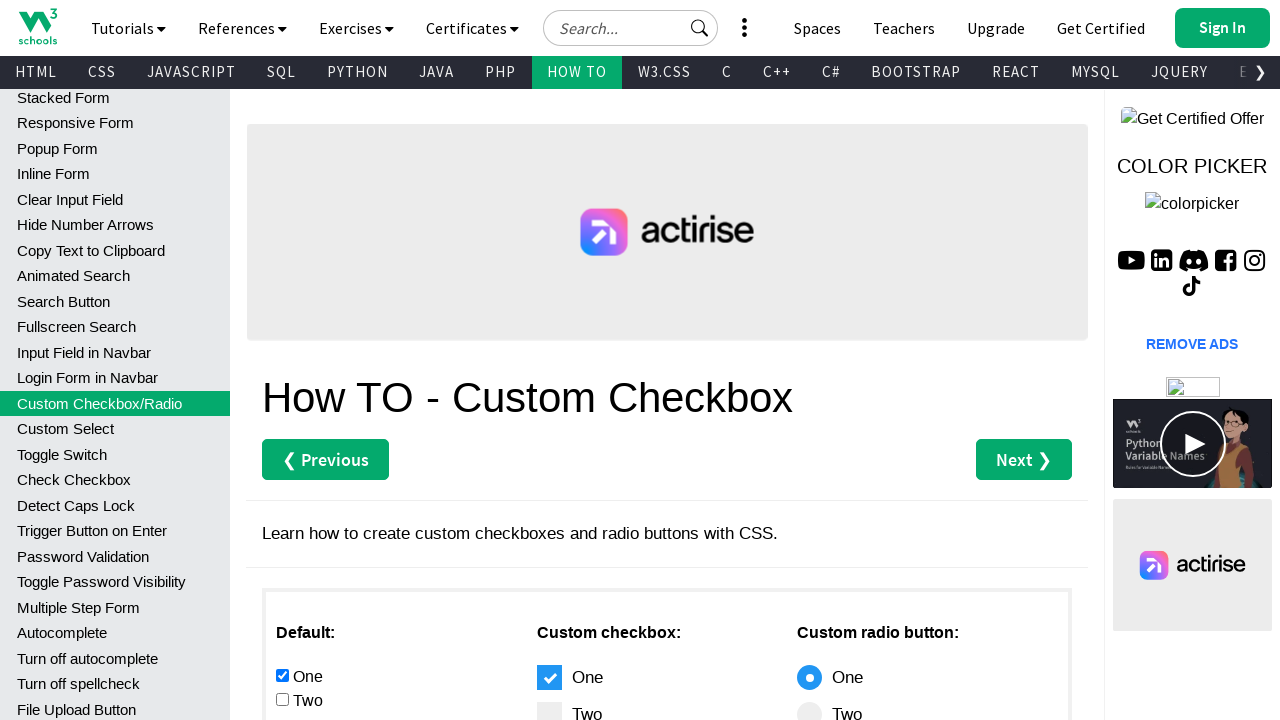

Navigated to W3Schools custom checkbox tutorial page
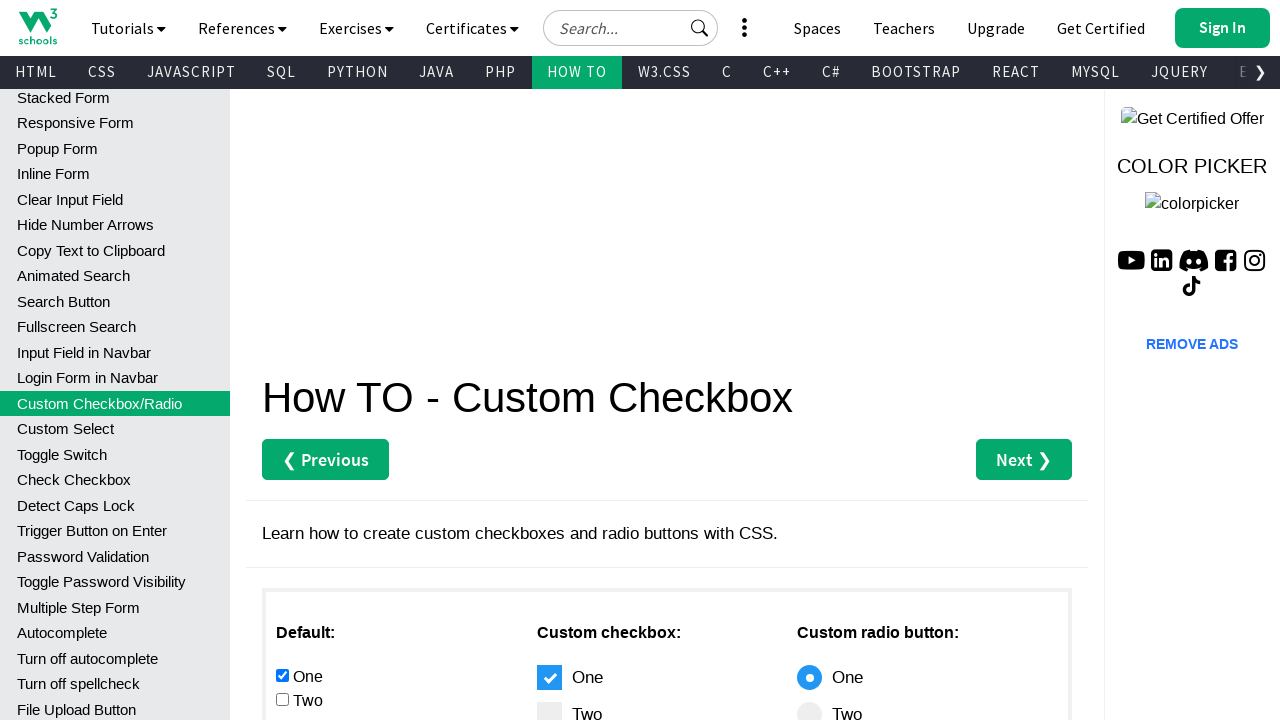

Located all checkbox elements on the page
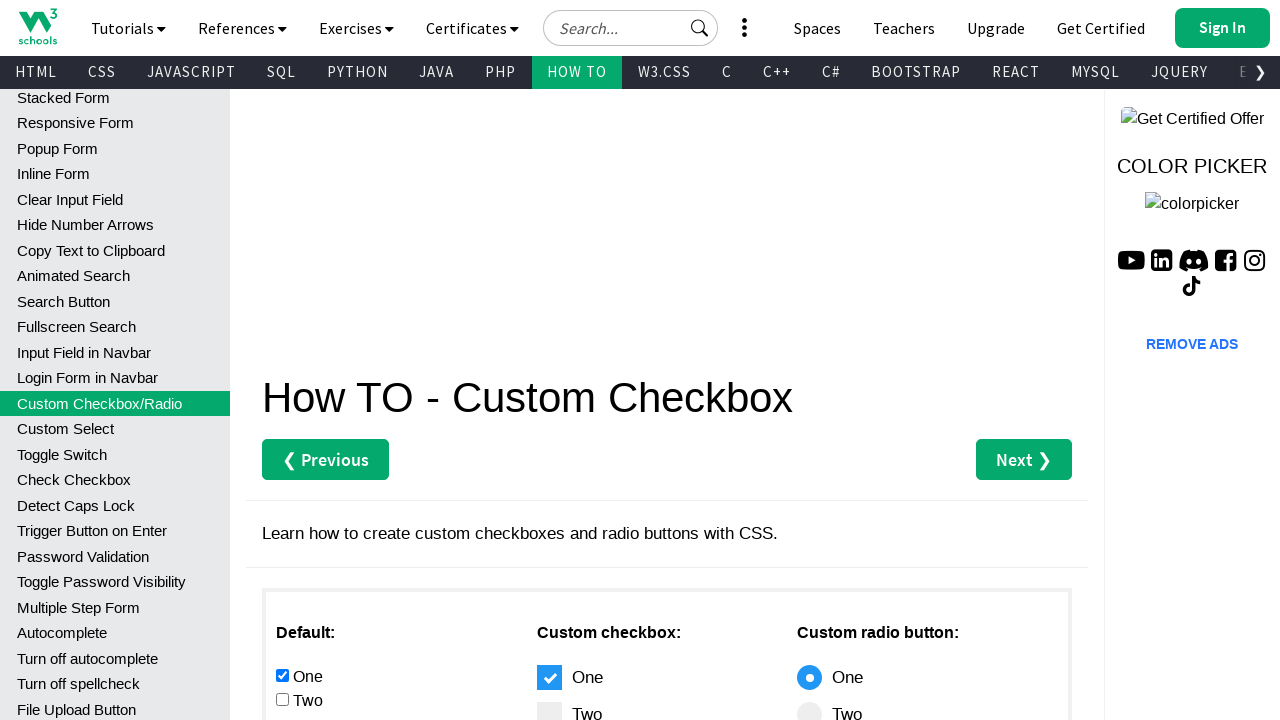

Checked the second checkbox at (282, 699) on #main div :nth-child(1) input[type="checkbox"] >> nth=1
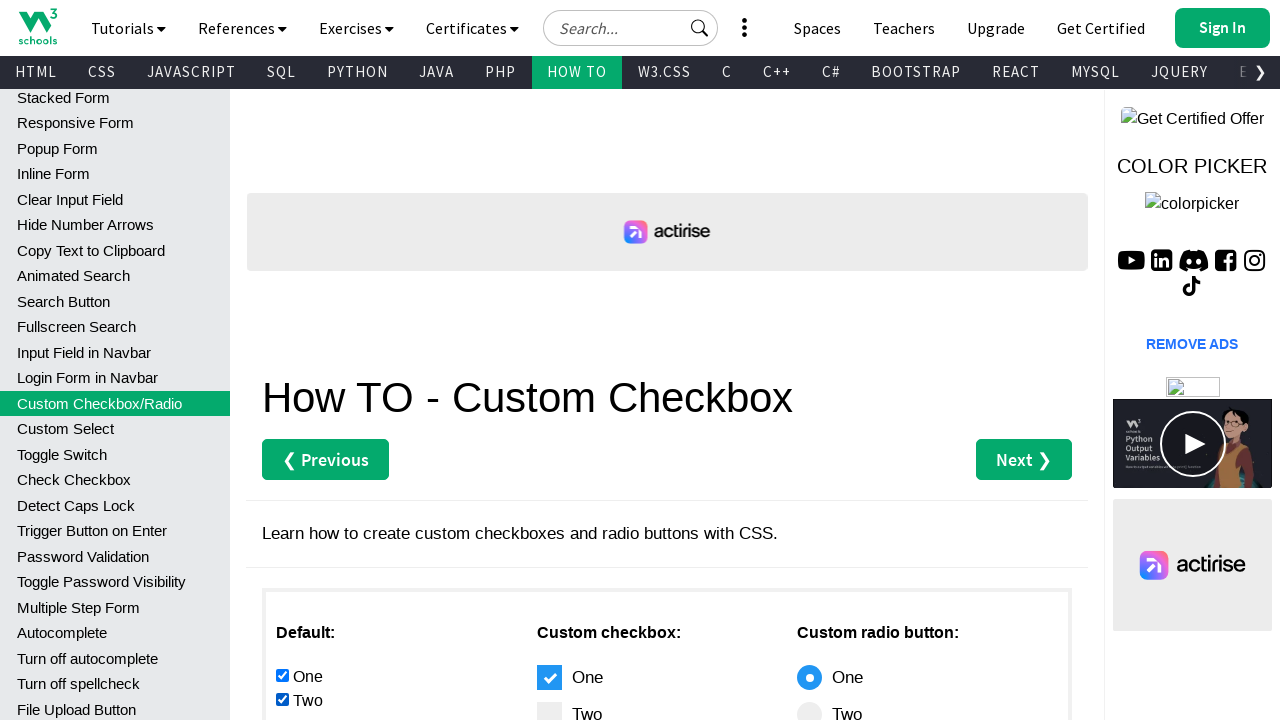

Unchecked the first checkbox at (282, 675) on #main div :nth-child(1) input[type="checkbox"] >> nth=0
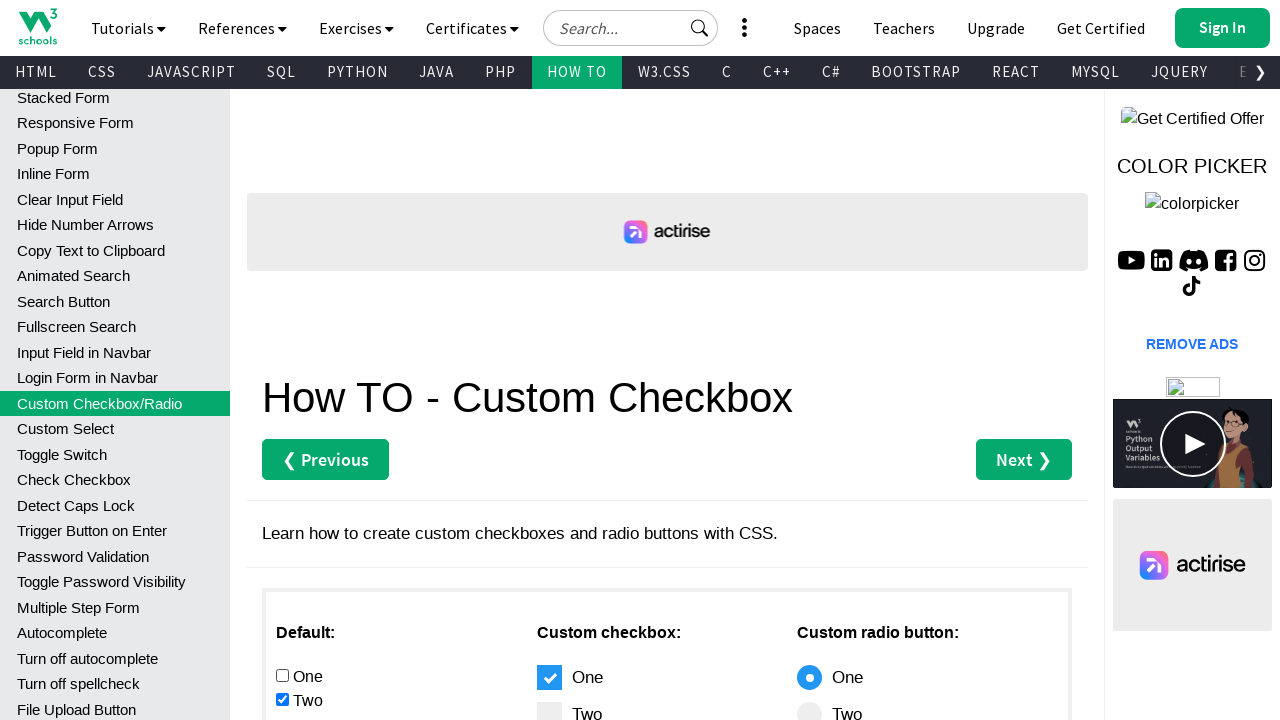

Located all radio button elements on the page
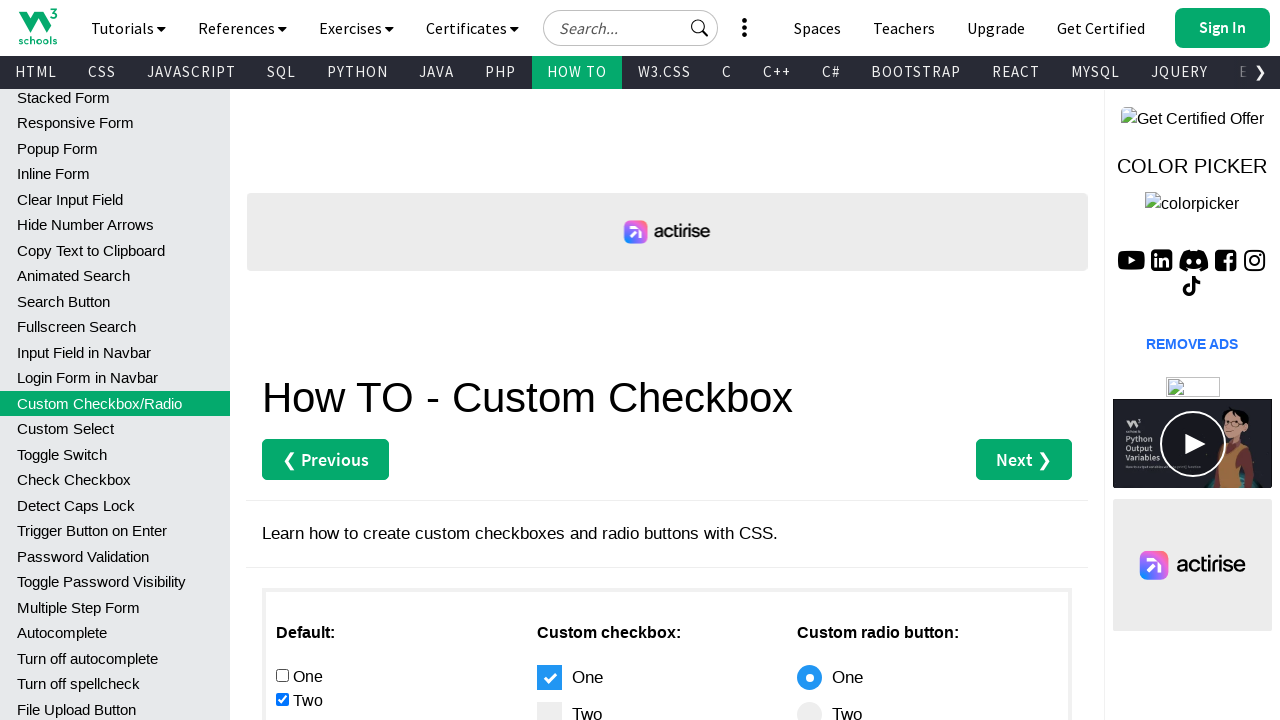

Selected the second radio button at (282, 360) on #main div :nth-child(1) input[type="radio"] >> nth=1
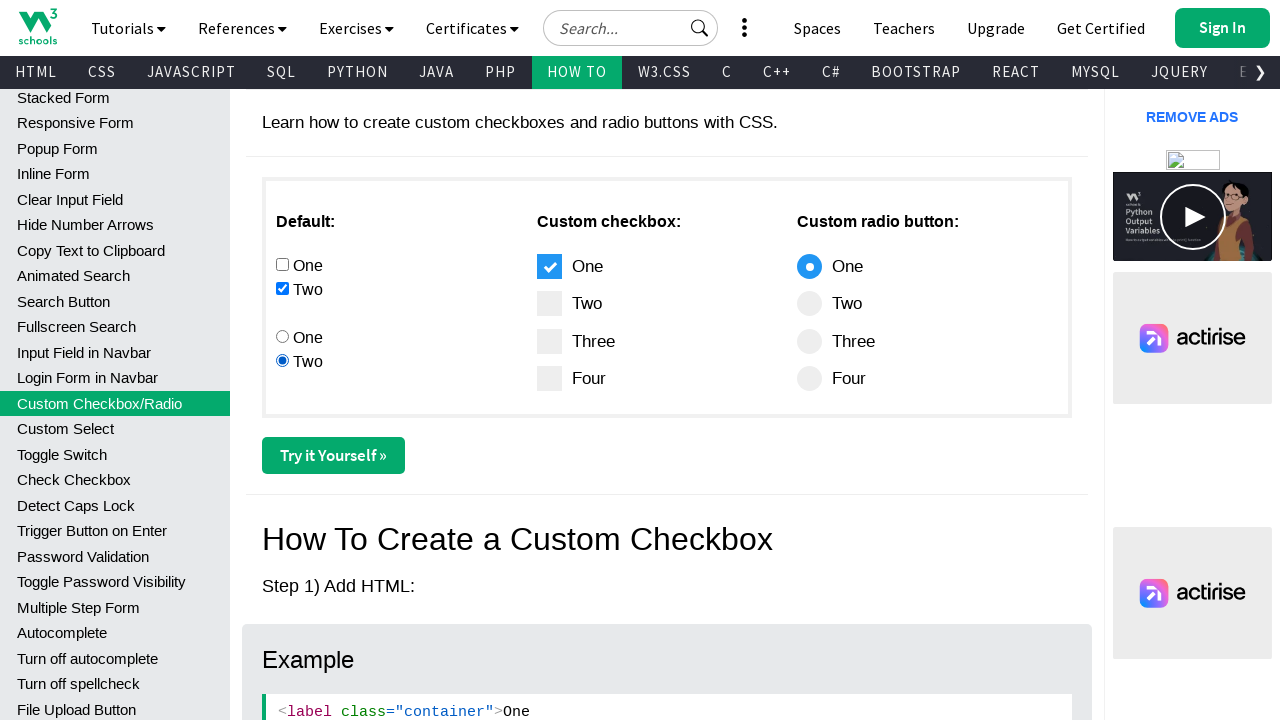

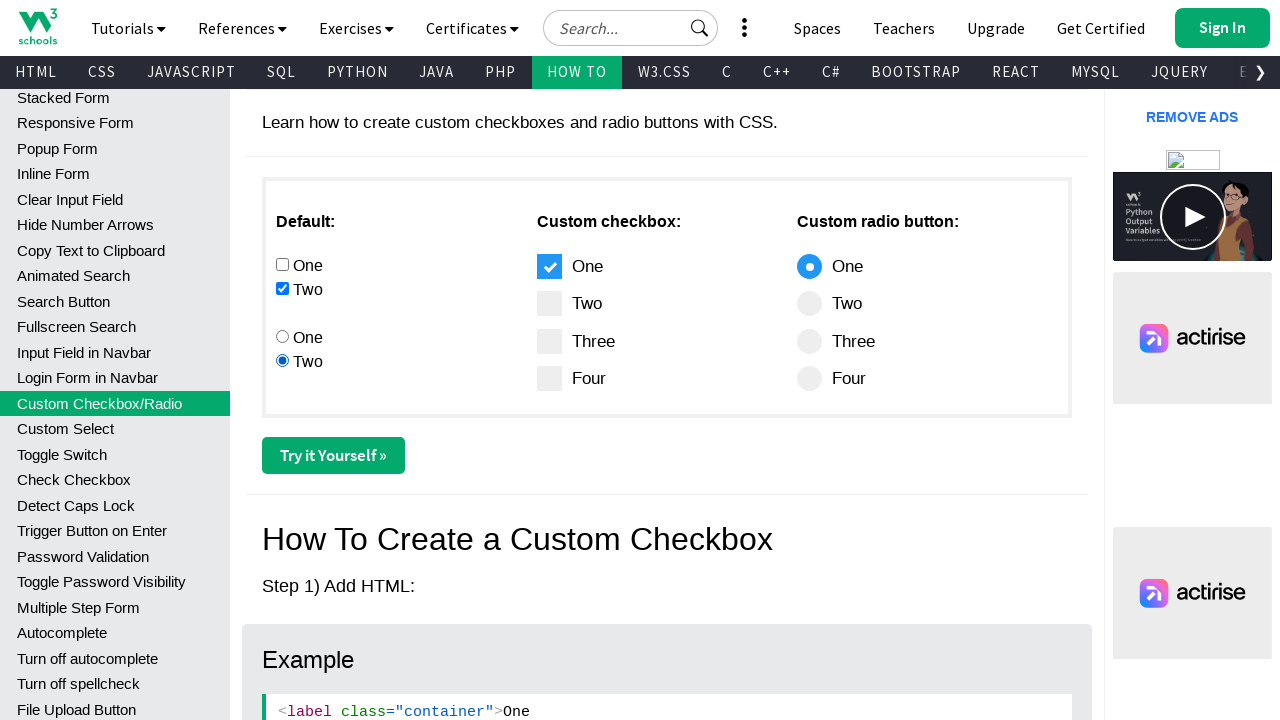